Tests registration form by filling required fields and submitting the form, then verifies successful registration message

Starting URL: http://suninjuly.github.io/registration1.html

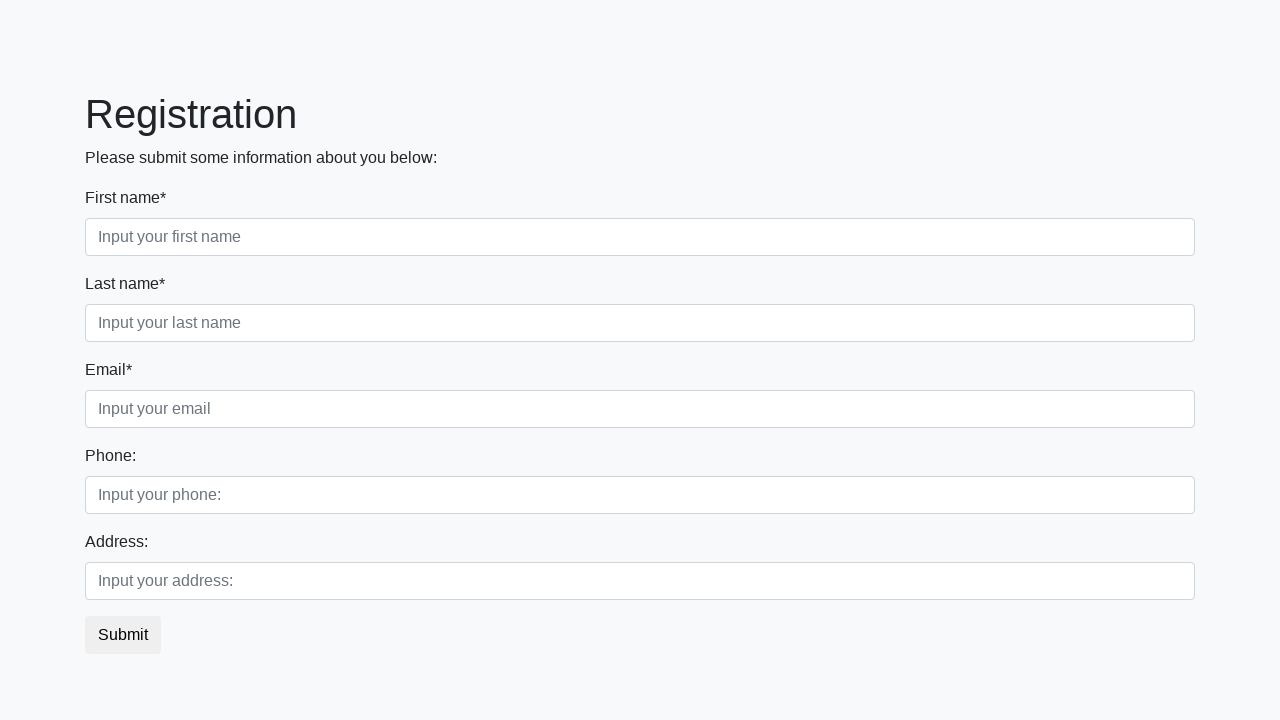

Filled first name field with 'test' on //input[contains(@class, "first") and @required]
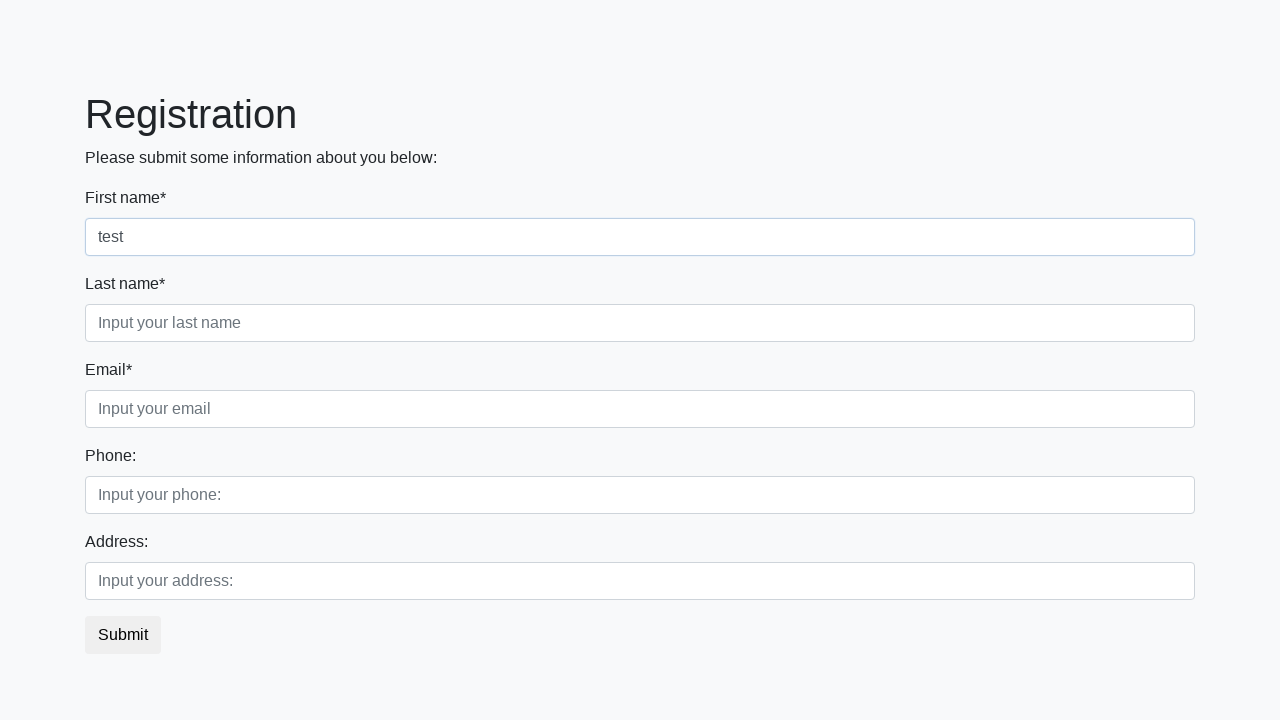

Filled last name field with 'test' on //input[contains(@class, "second") and @required]
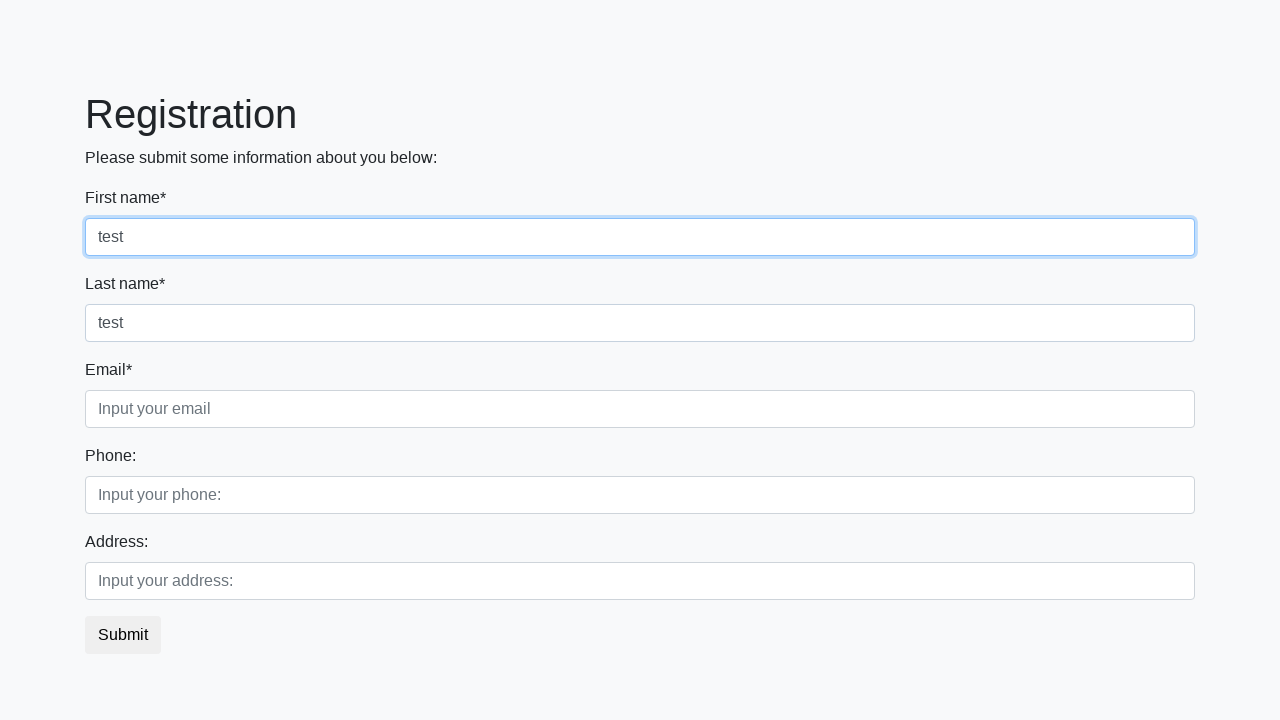

Filled email field with 'test@example.com' on //input[contains(@class, "third") and @required]
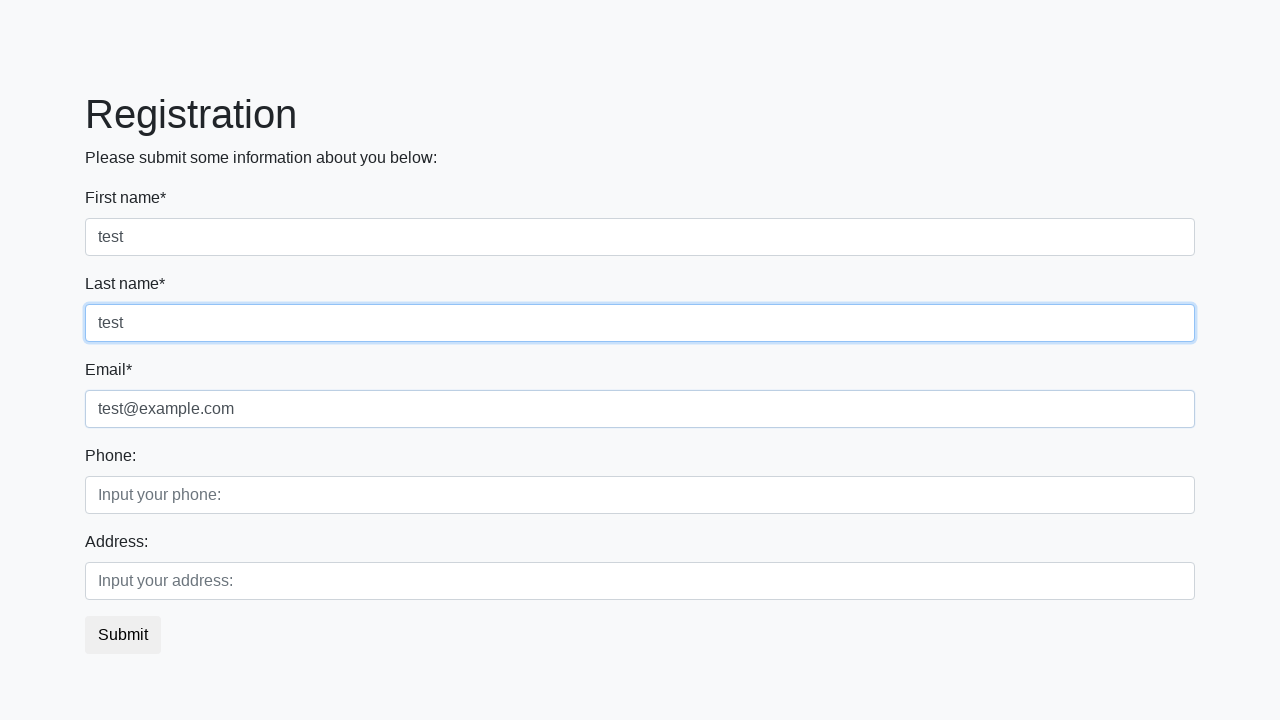

Clicked submit button to register at (123, 635) on button.btn
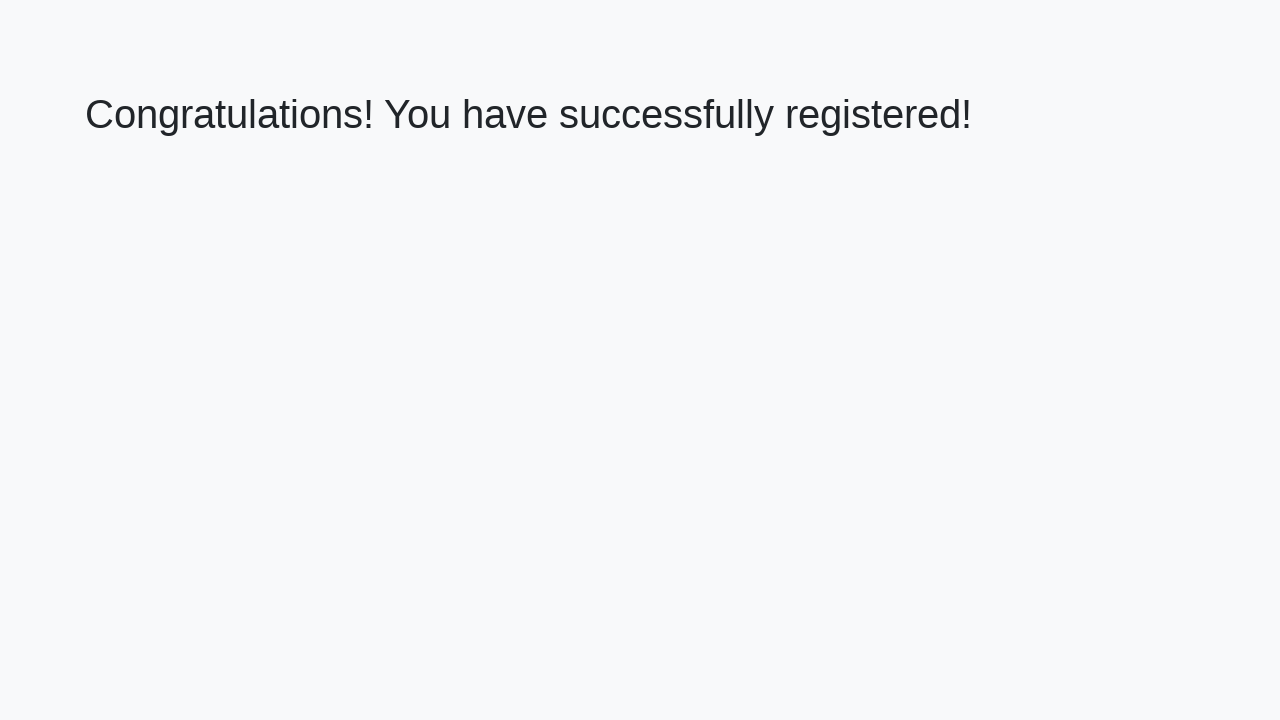

Success page loaded with h1 element
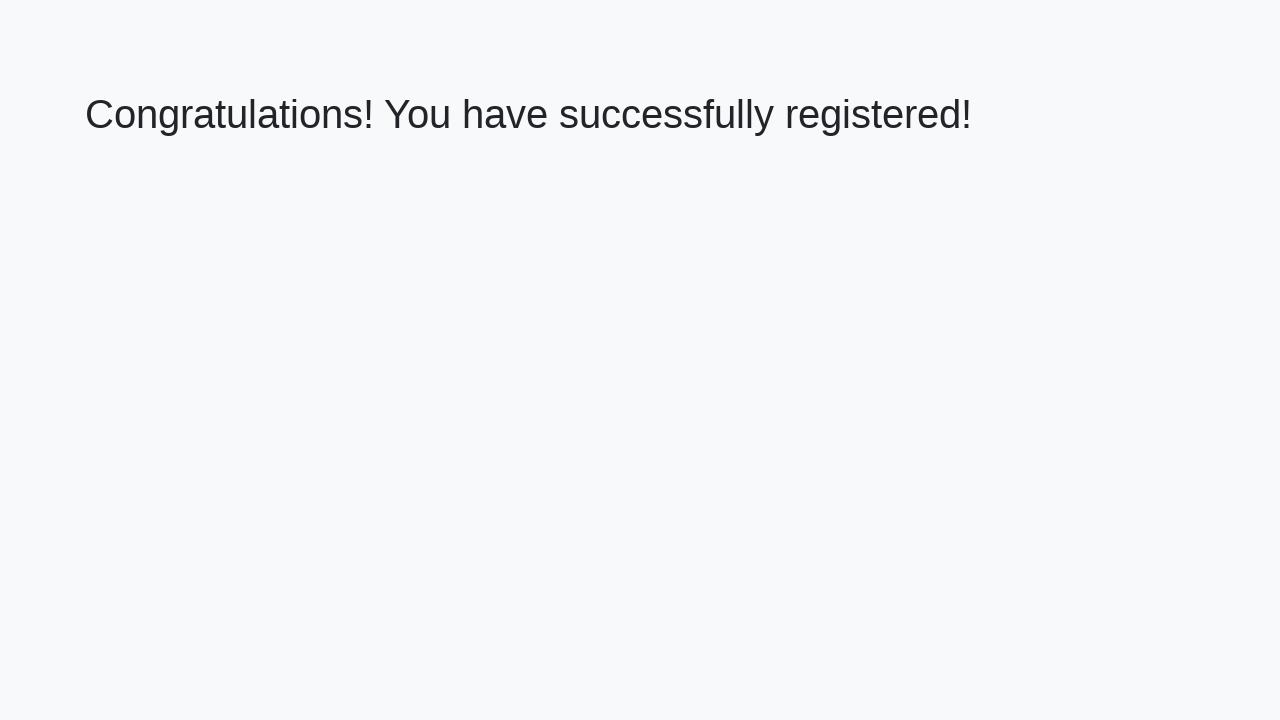

Retrieved success message: 'Congratulations! You have successfully registered!'
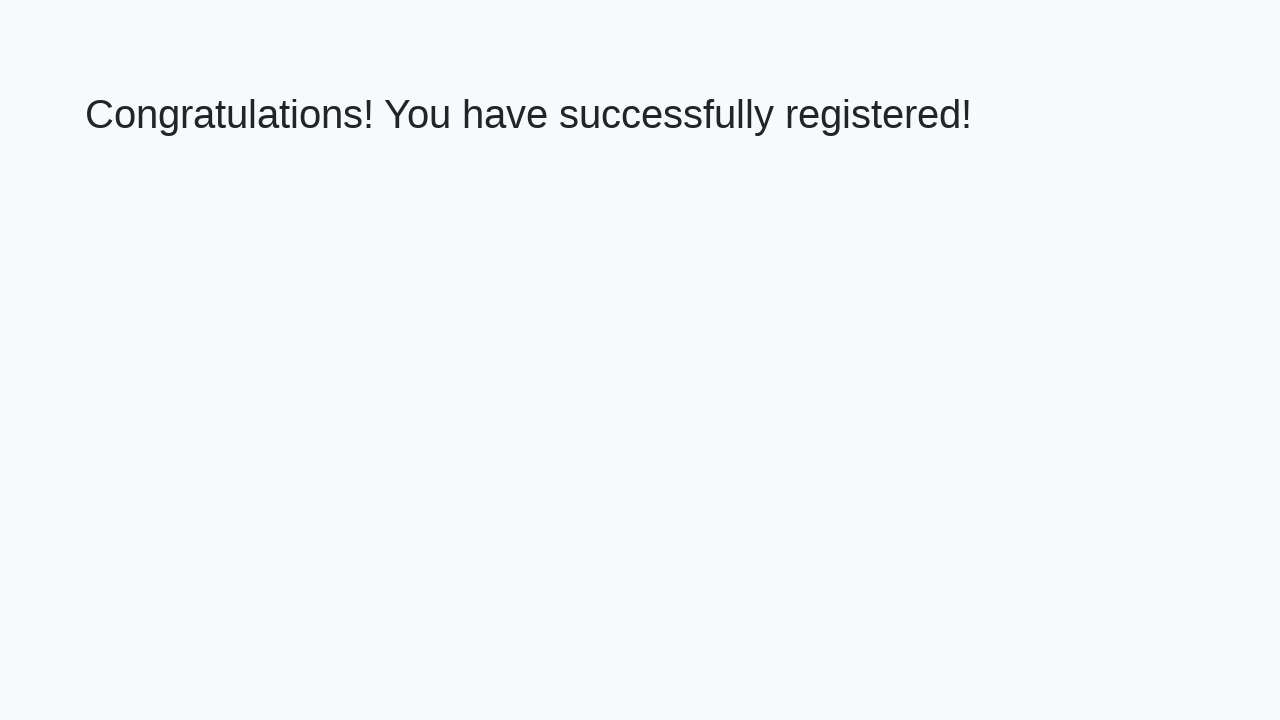

Verified successful registration message
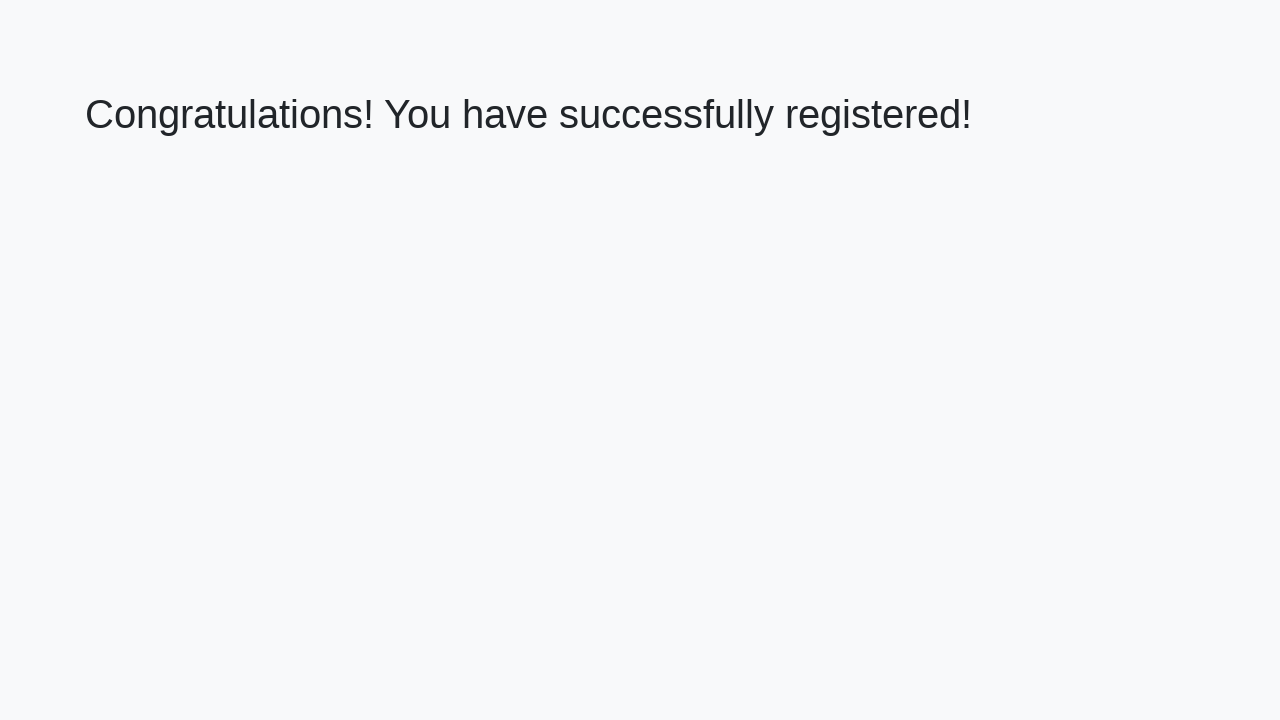

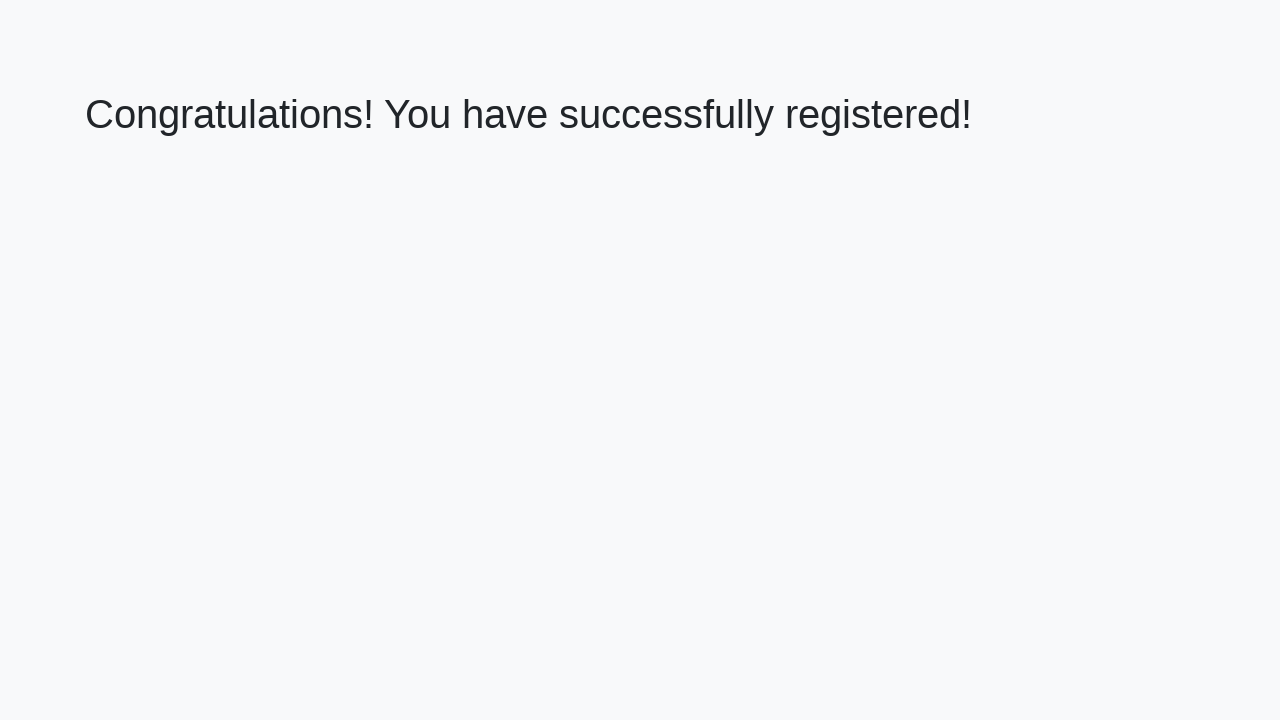